Tests dynamic element removal with explicit waits by clicking Remove button and waiting for the removal message to appear

Starting URL: https://the-internet.herokuapp.com/dynamic_controls

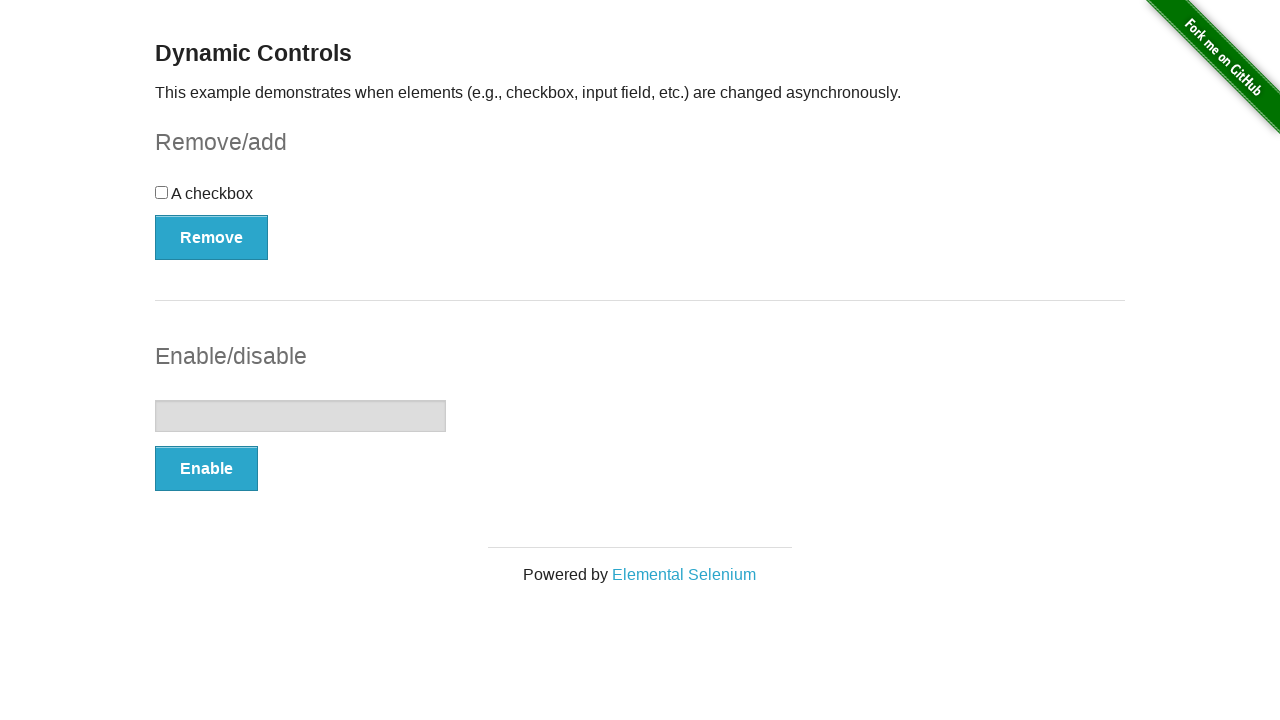

Clicked Remove button to trigger dynamic element removal at (212, 237) on button:has-text('Remove')
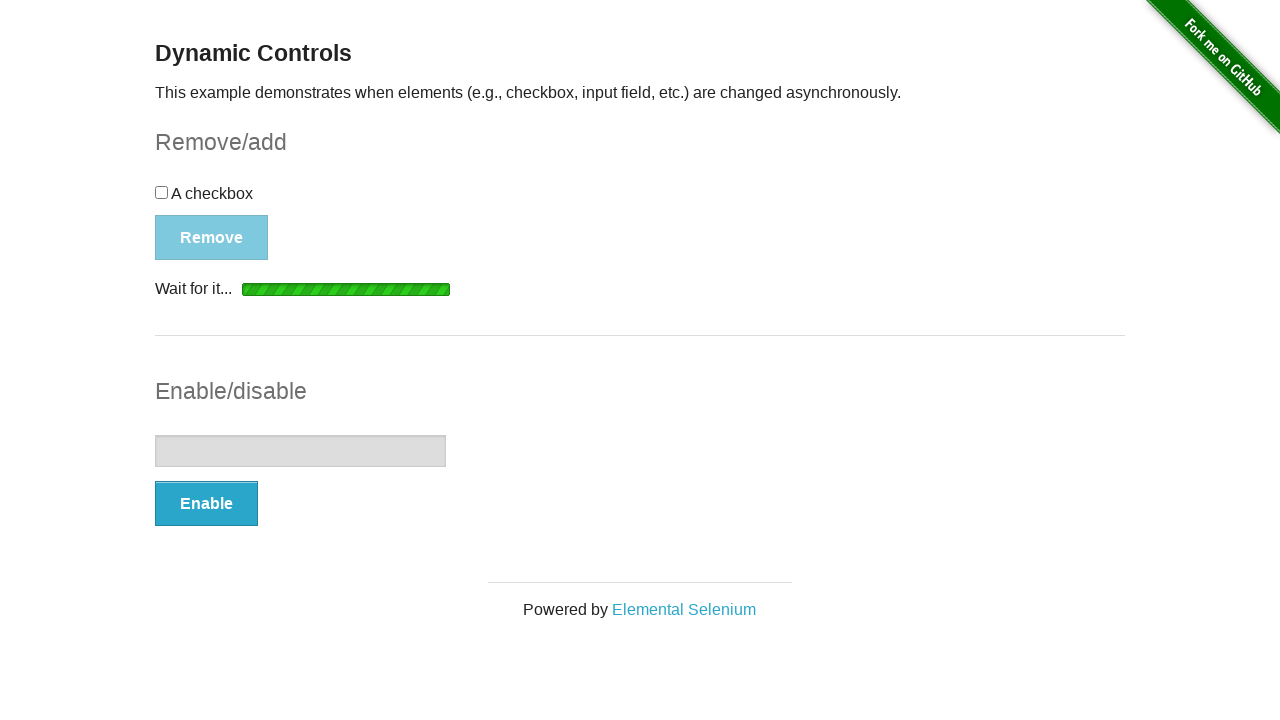

Waited for removal message to appear
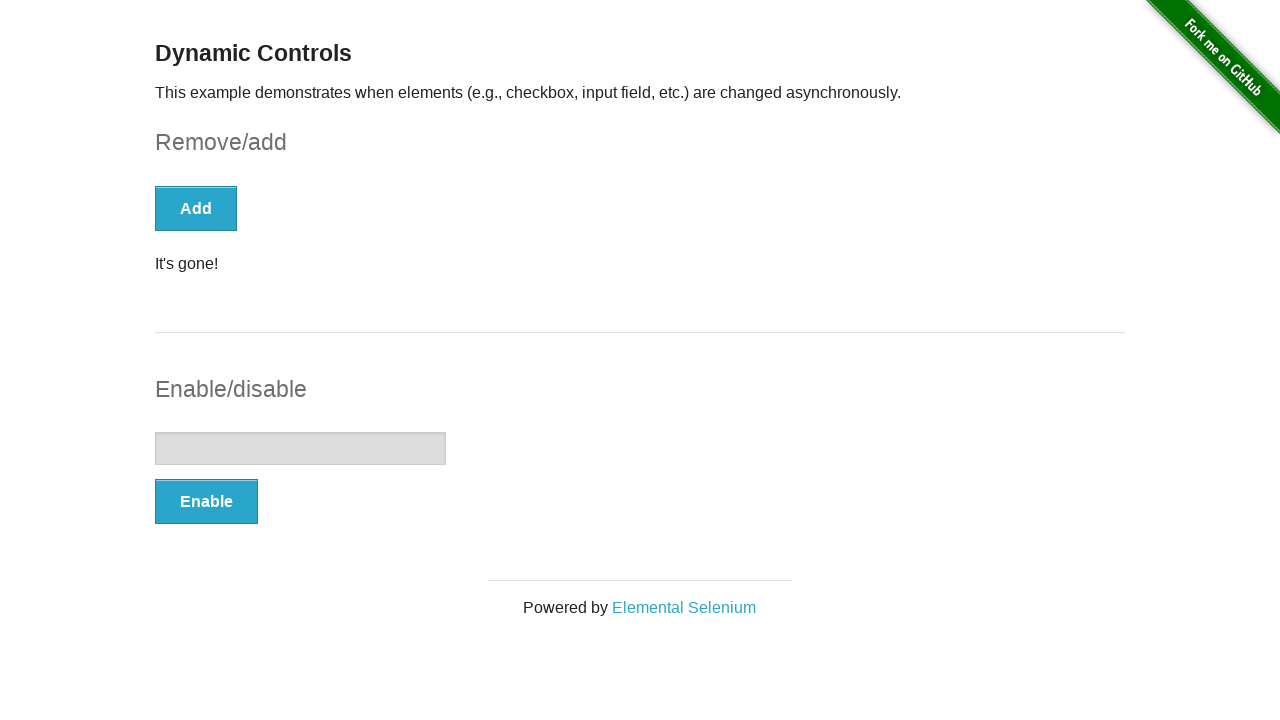

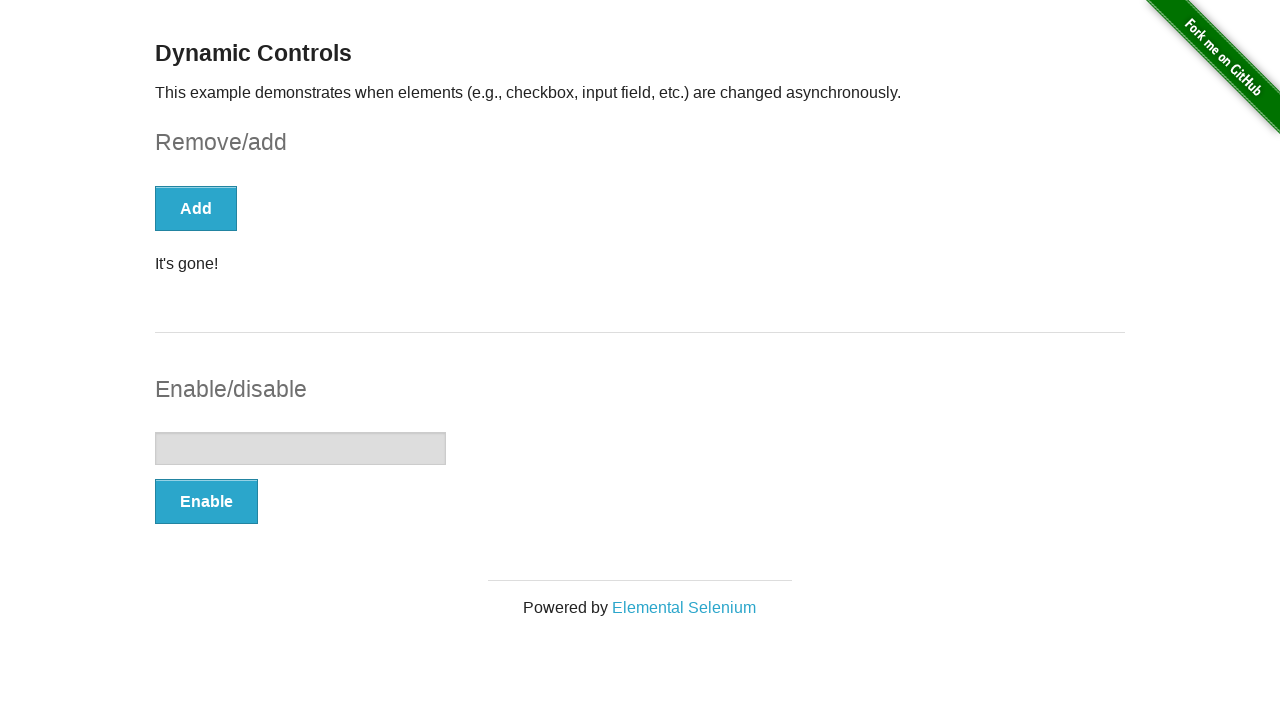